Tests JavaScript alert handling by entering a name, triggering an alert with OK button (accepting it), then triggering a confirmation alert and dismissing it.

Starting URL: https://rahulshettyacademy.com/AutomationPractice/

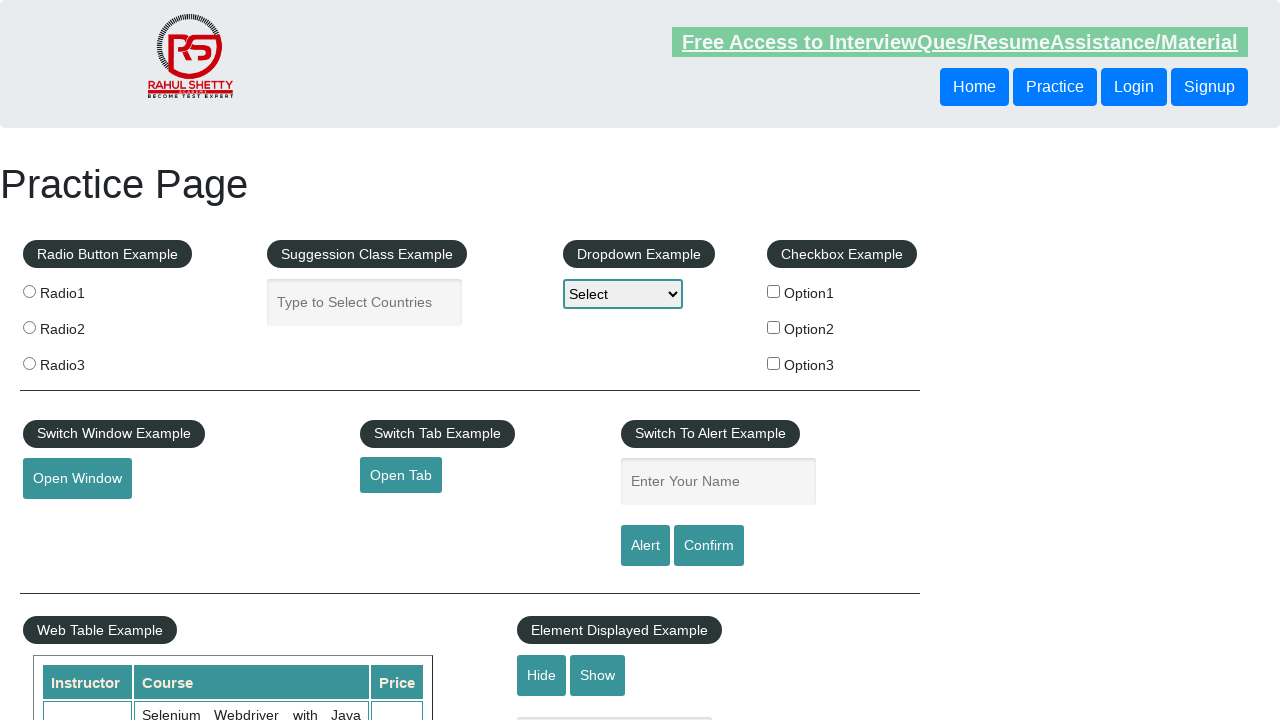

Waited for name input field to be visible
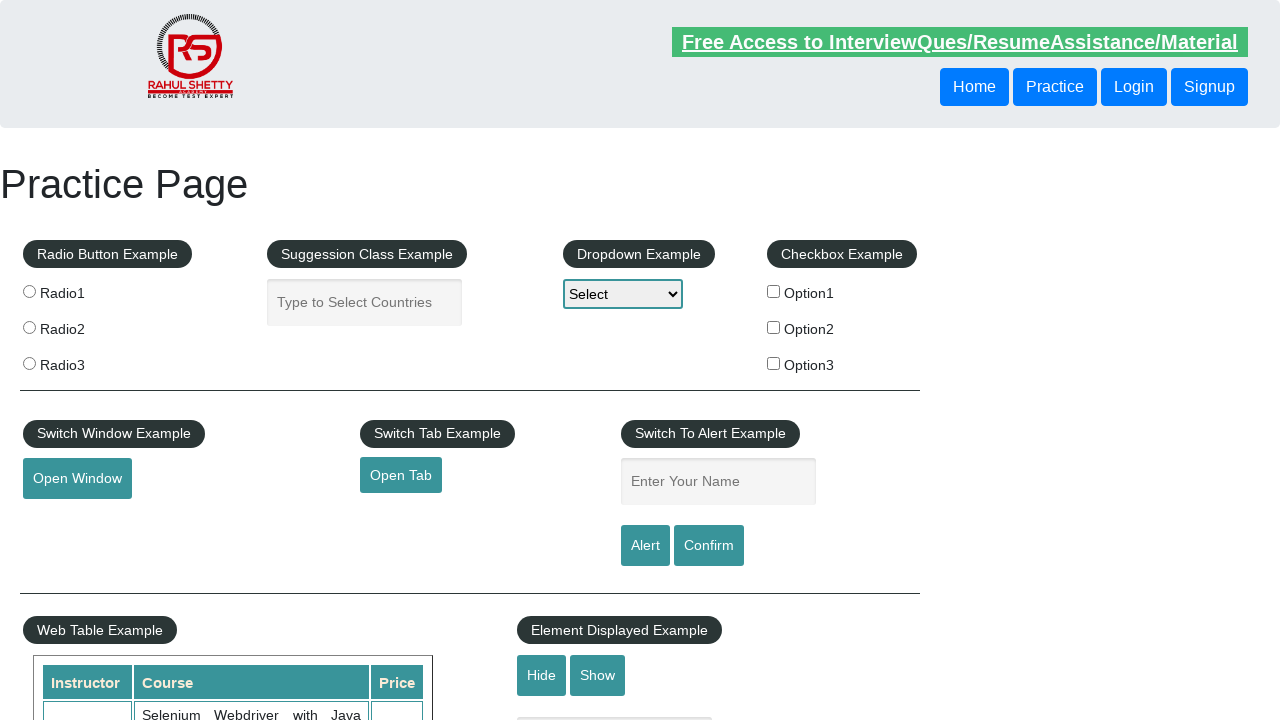

Filled name input field with 'Kunal Chavan' on input[name='enter-name']
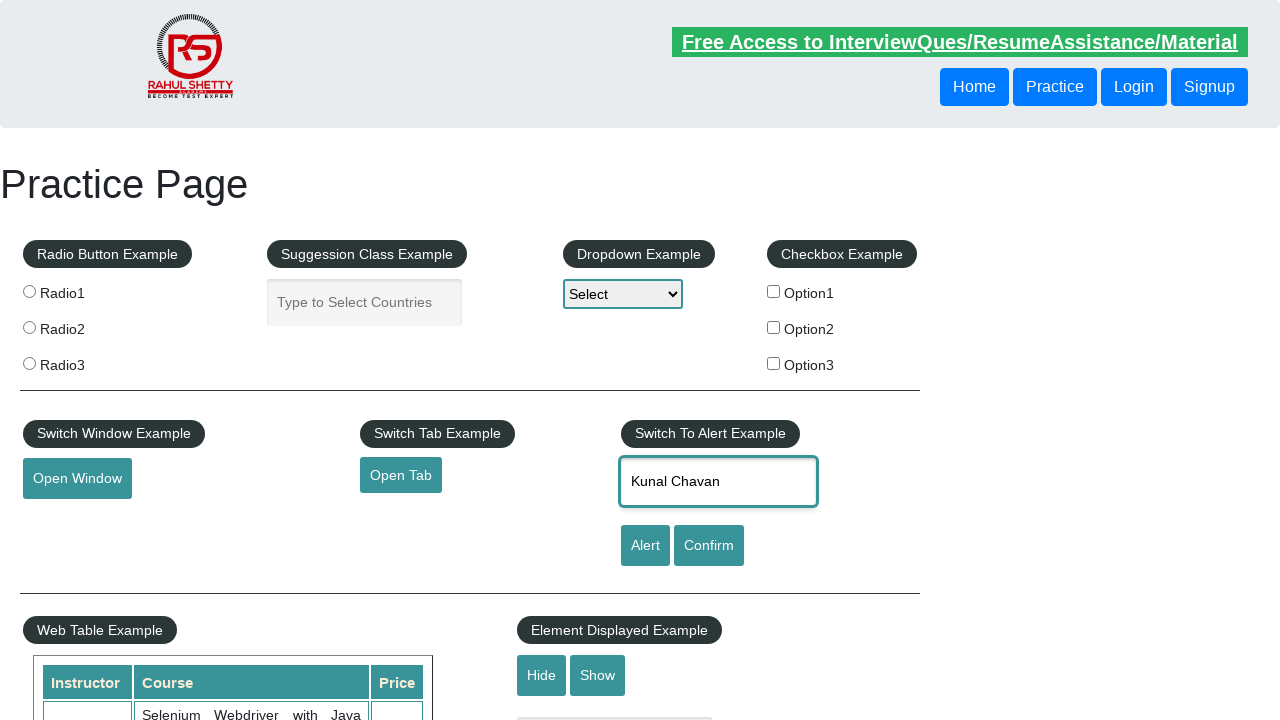

Clicked alert button to trigger JavaScript alert at (645, 546) on #alertbtn
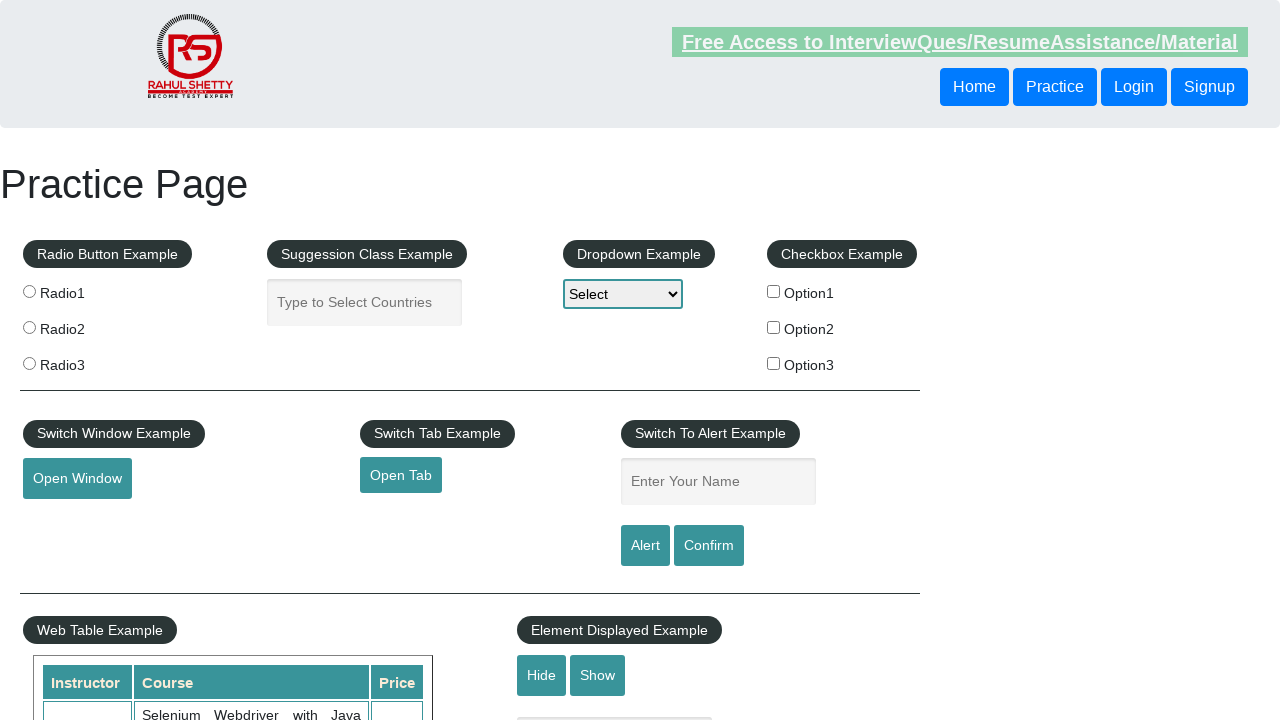

Set up dialog handler to accept alert
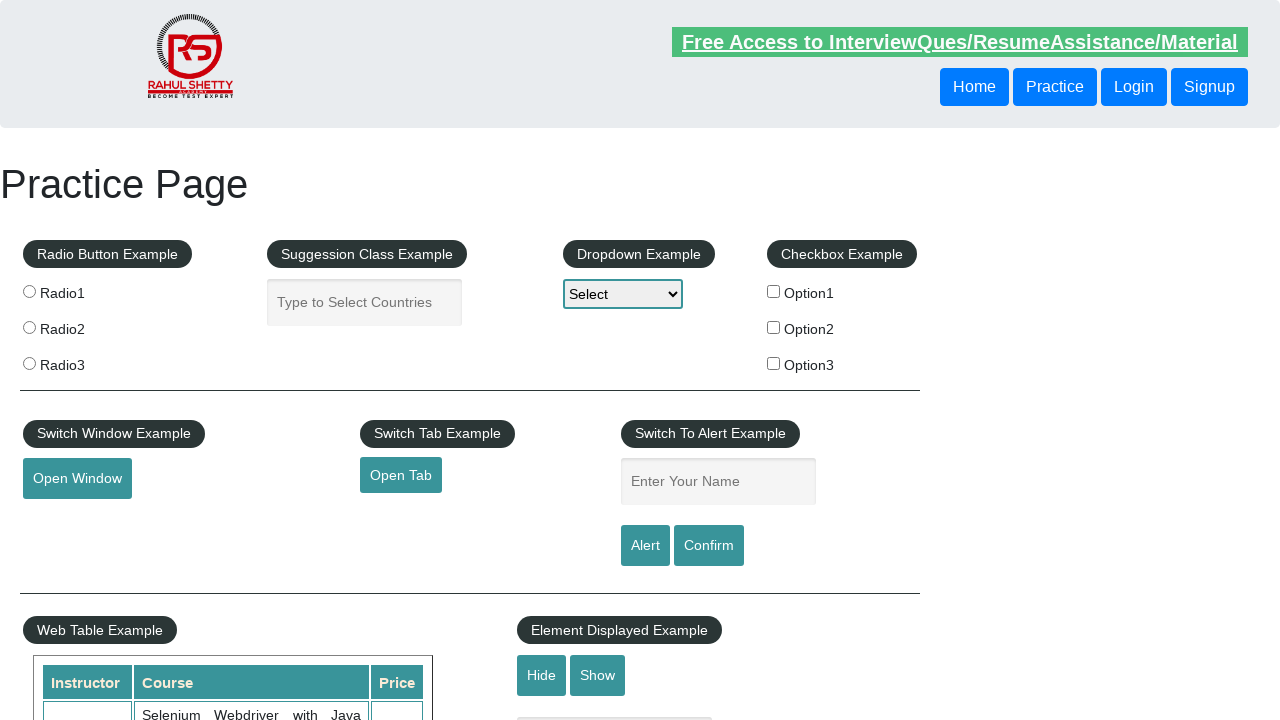

Waited 500ms for alert to be processed
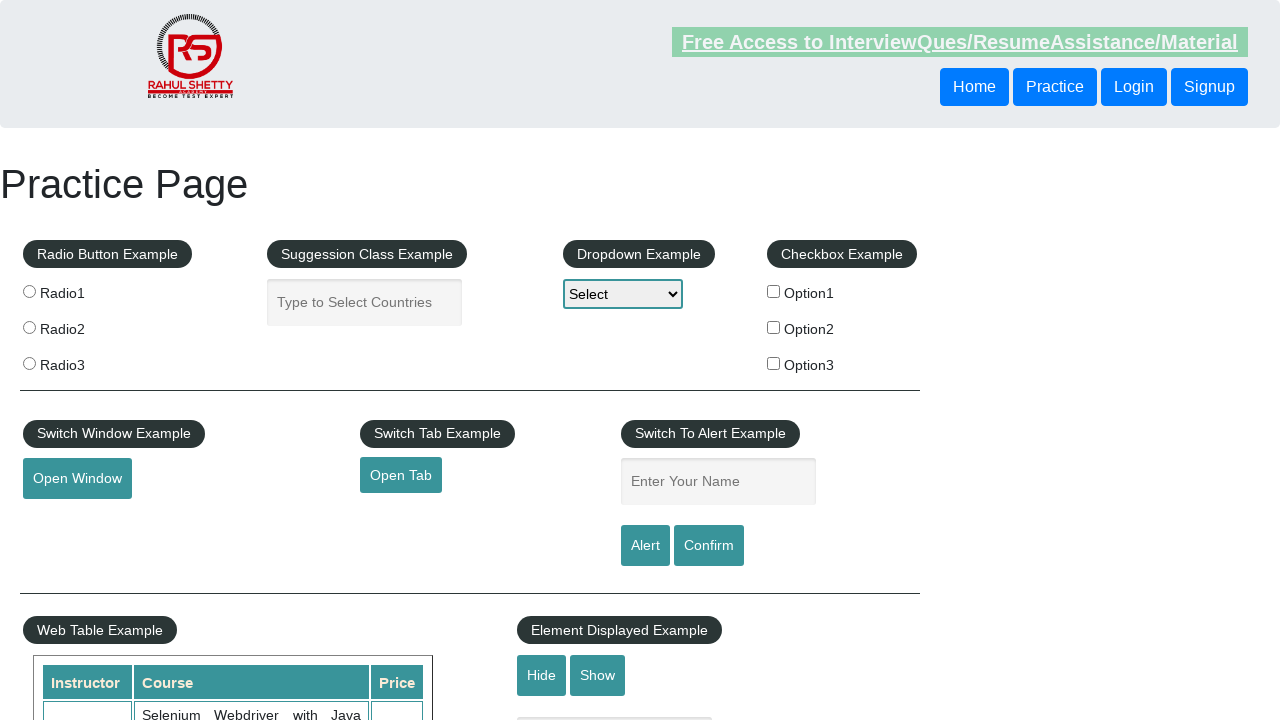

Filled name input field again with 'Kunal Chavan' for confirmation alert test on input[name='enter-name']
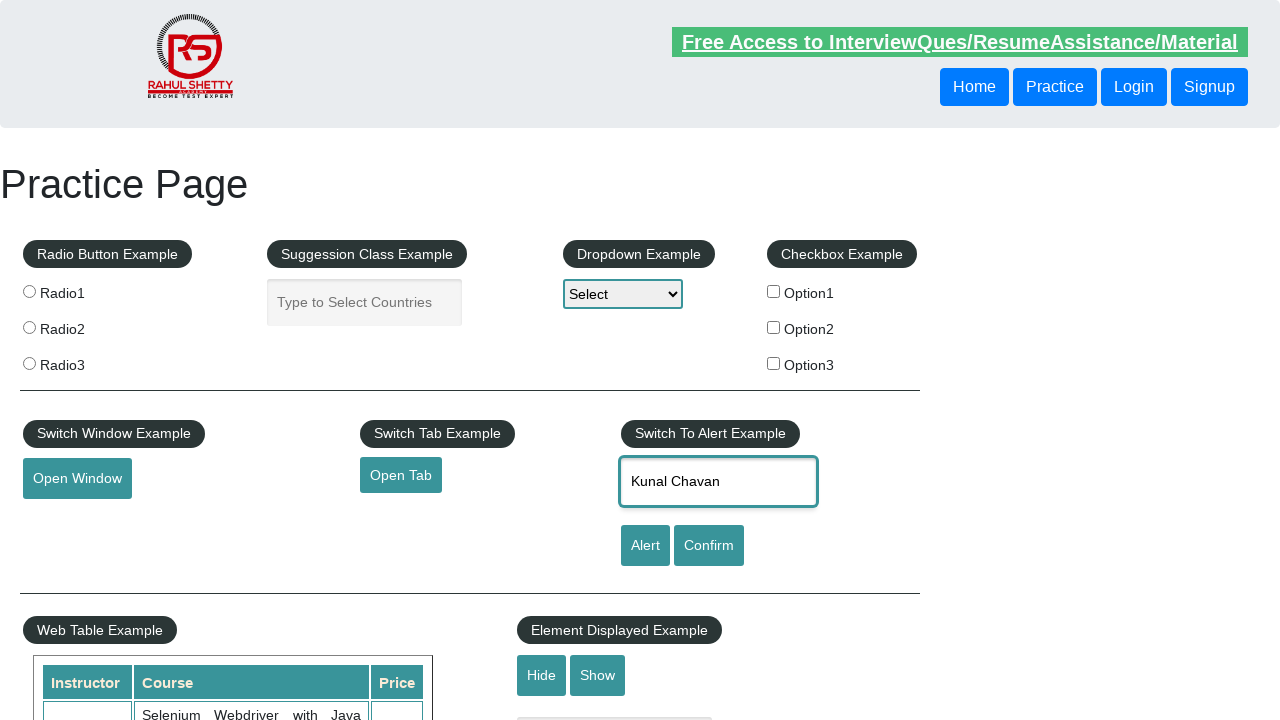

Set up dialog handler to dismiss confirmation alert
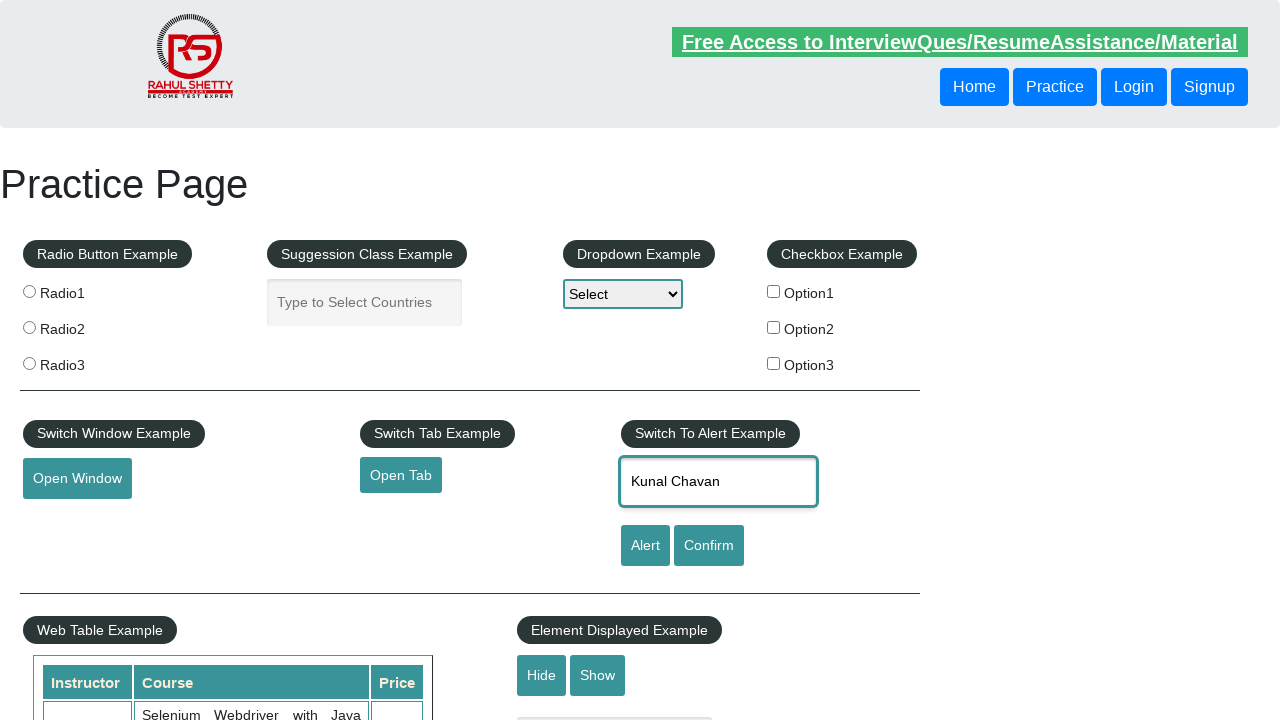

Clicked confirm button to trigger confirmation alert at (709, 546) on #confirmbtn
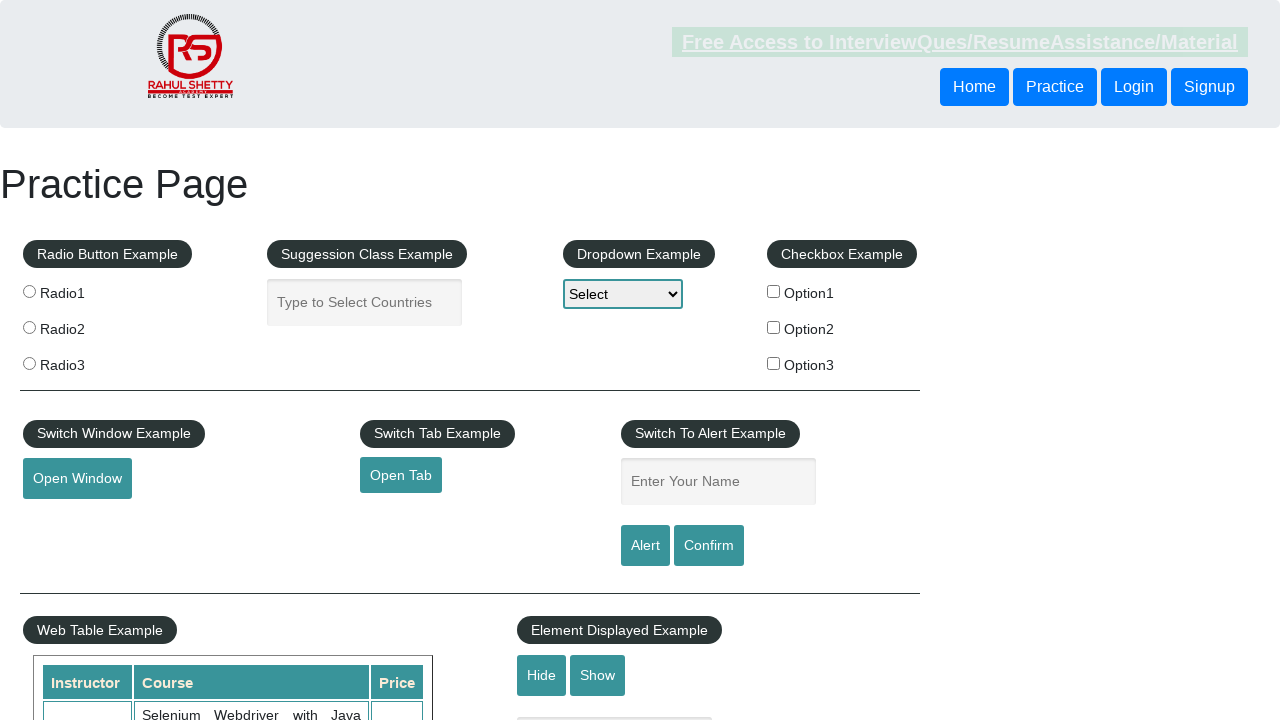

Waited 500ms for confirmation dialog to be processed
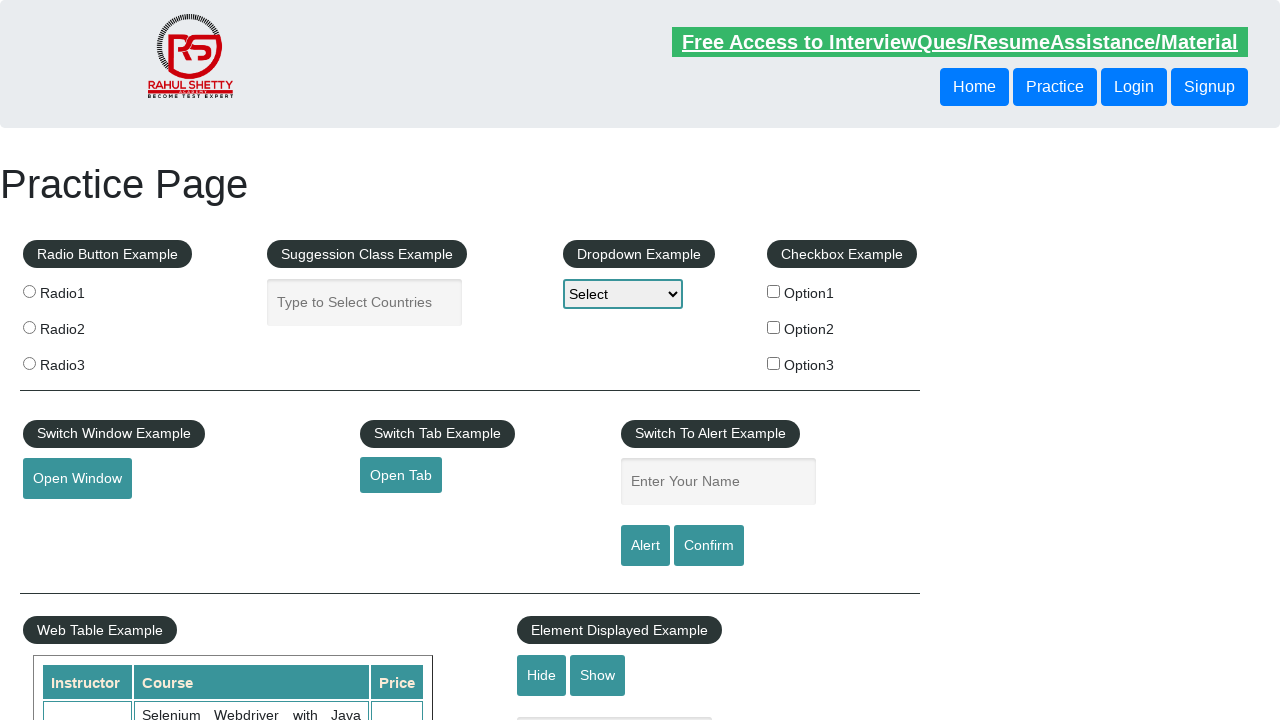

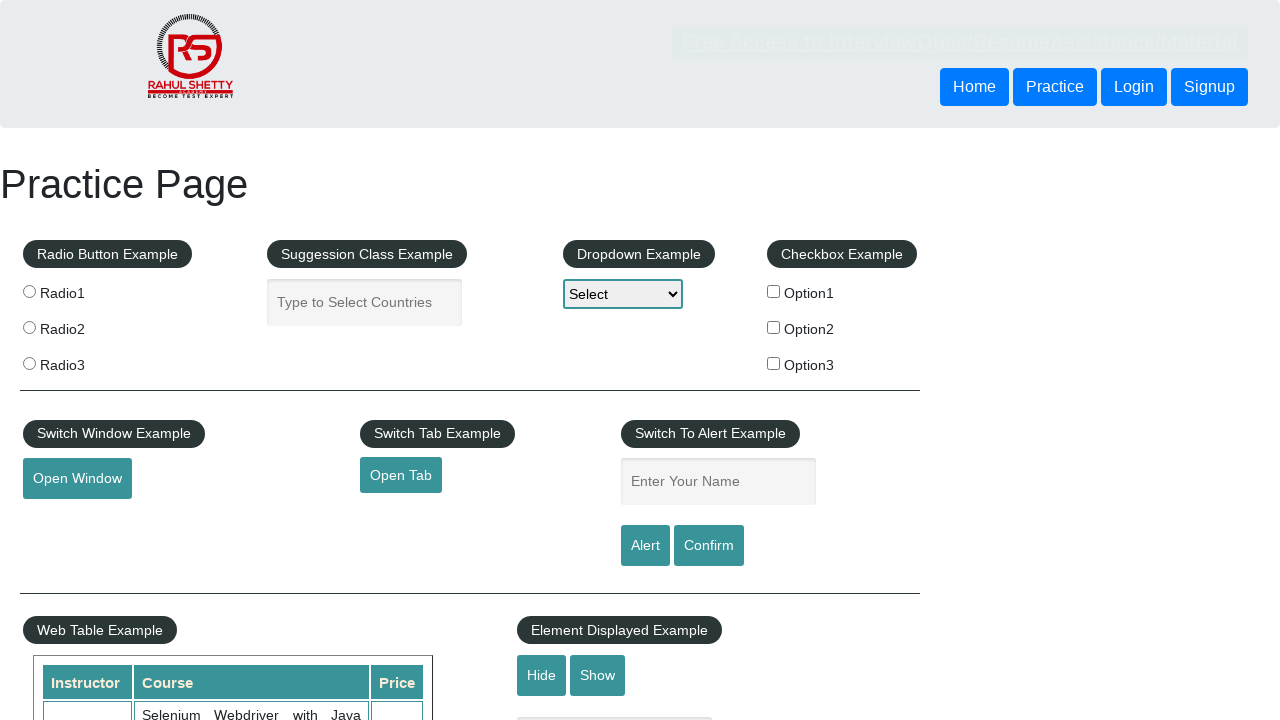